Tests multi-select dropdown by selecting multiple color options (blue, red, yellow) from a multi-select element.

Starting URL: https://testautomationpractice.blogspot.com/

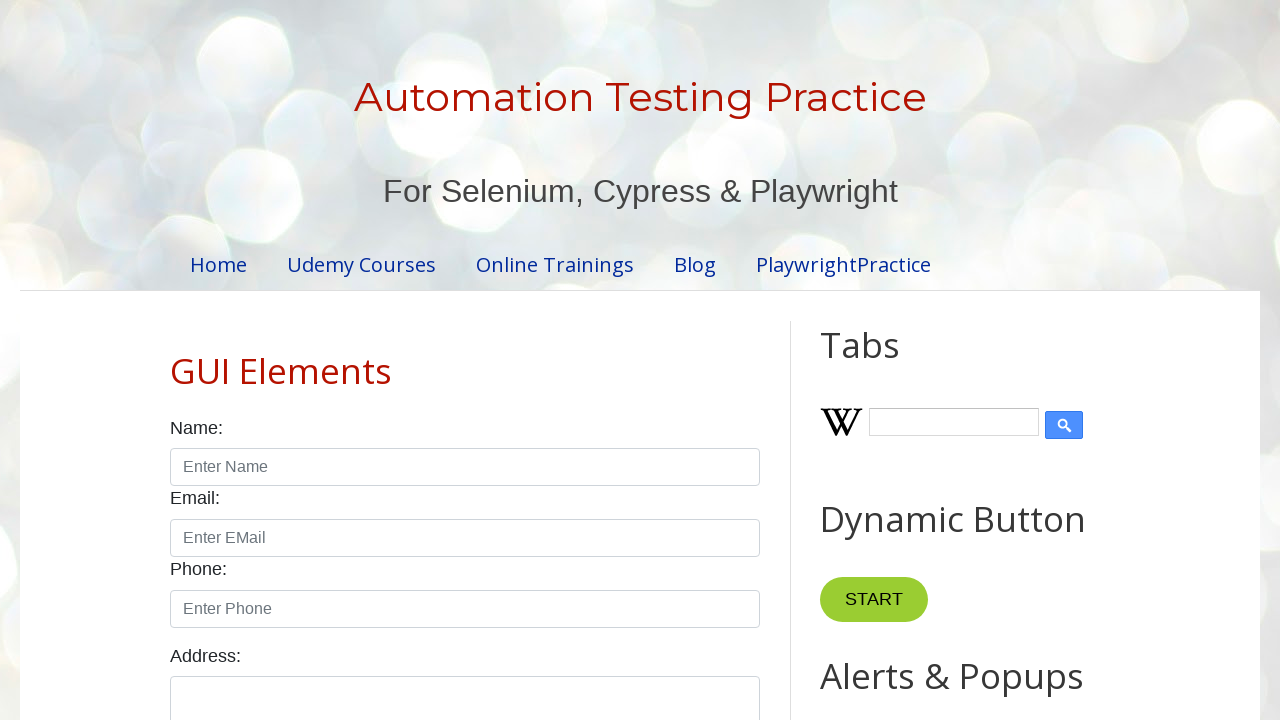

Scrolled to colors multi-select dropdown
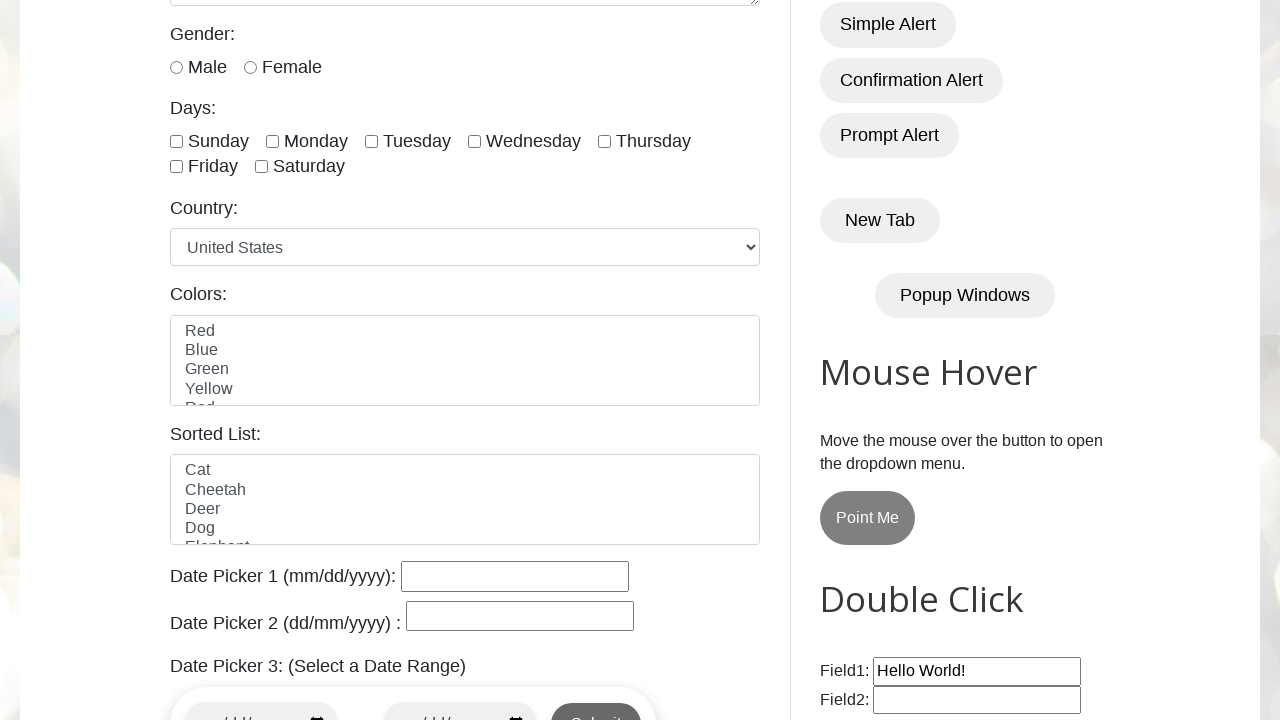

Selected multiple colors (blue, red, yellow) from the multi-select dropdown on #colors
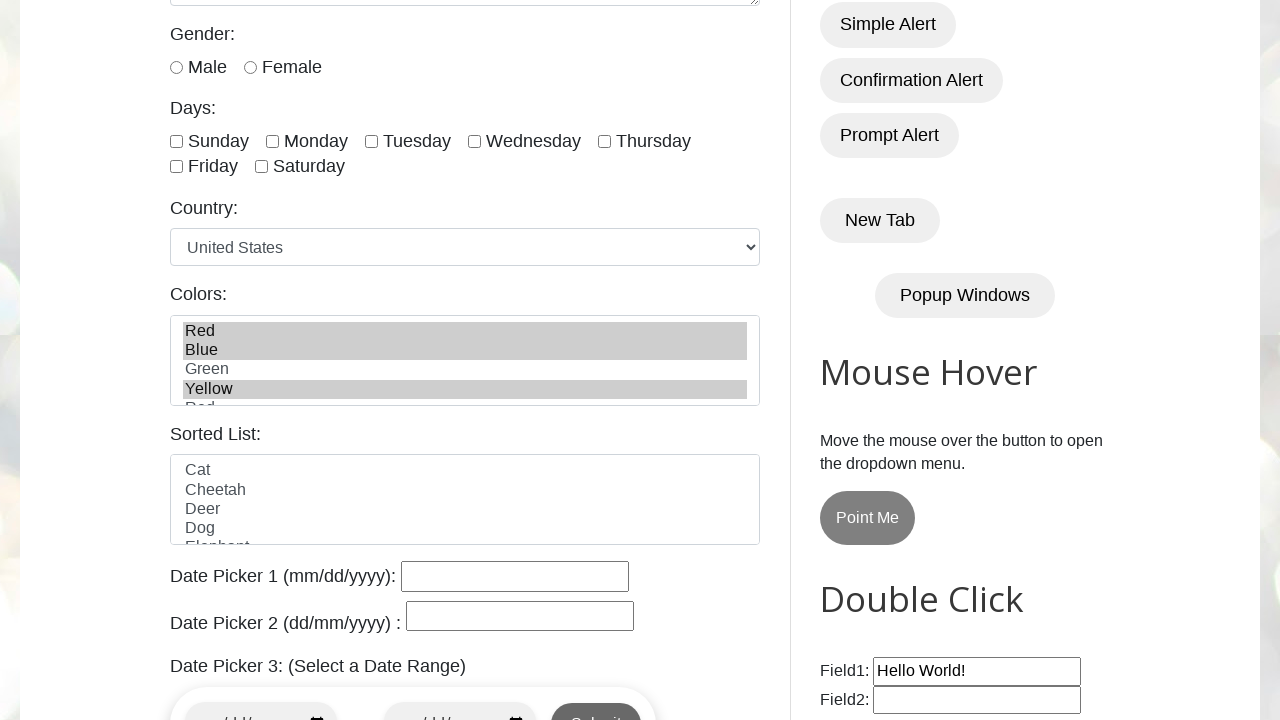

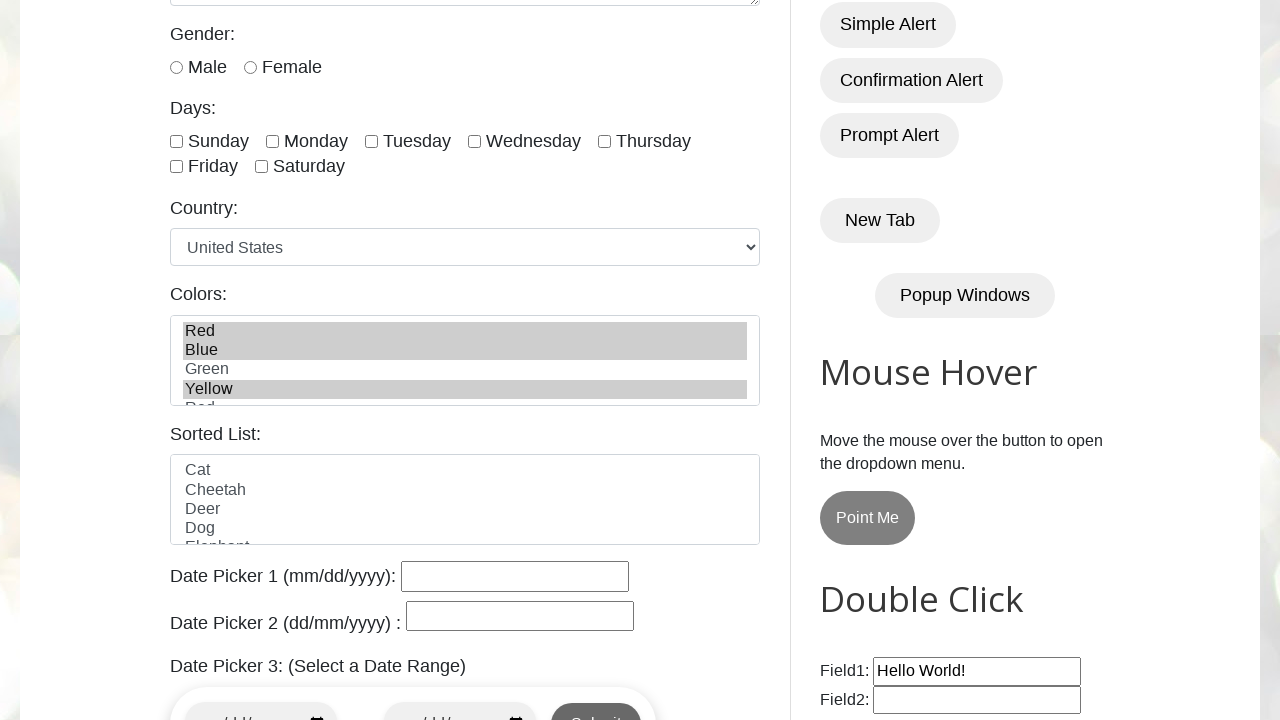